Navigates to Rozetka website and scrolls down the page by 1000 pixels using JavaScript

Starting URL: https://rozetka.com.ua/

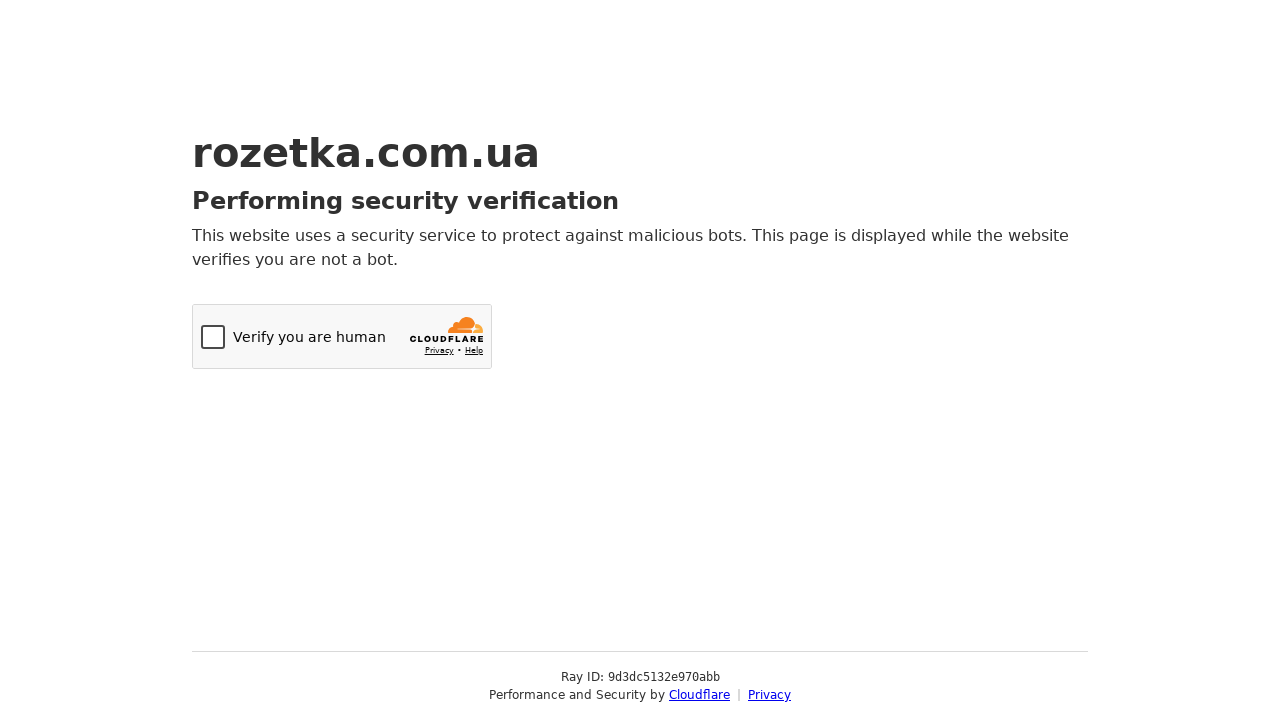

Navigated to Rozetka website
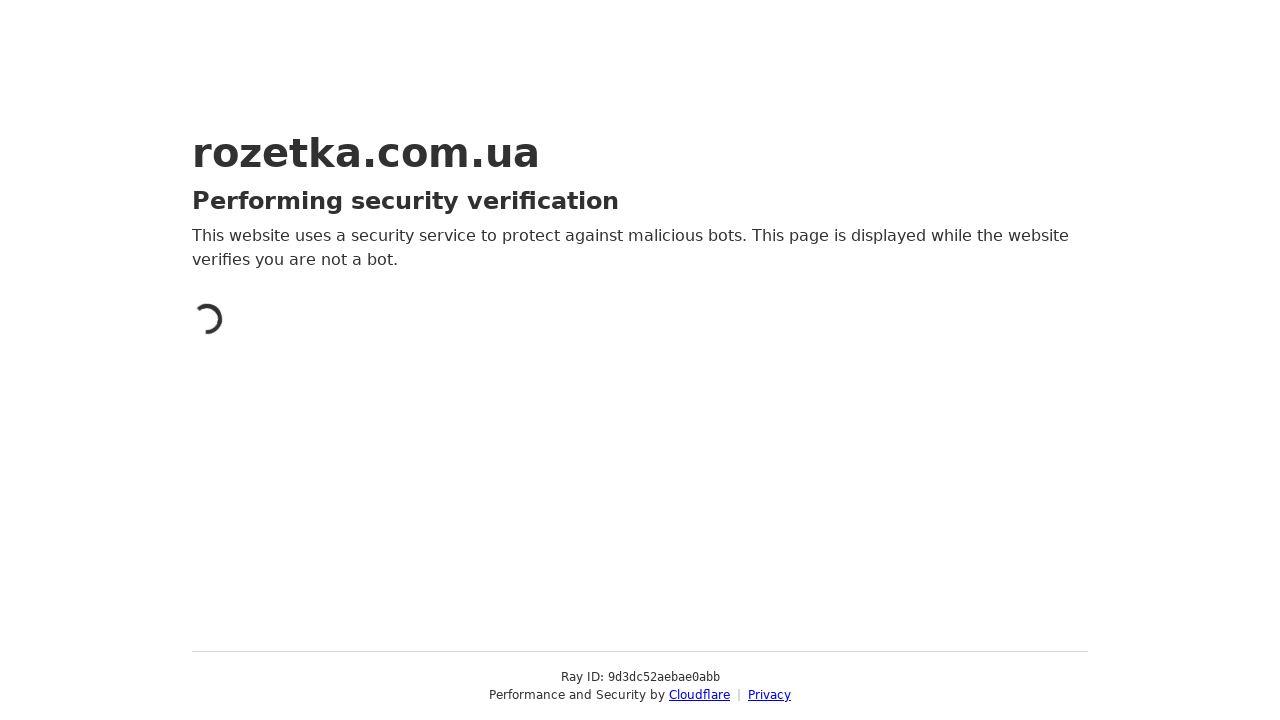

Scrolled down the page by 1000 pixels using JavaScript
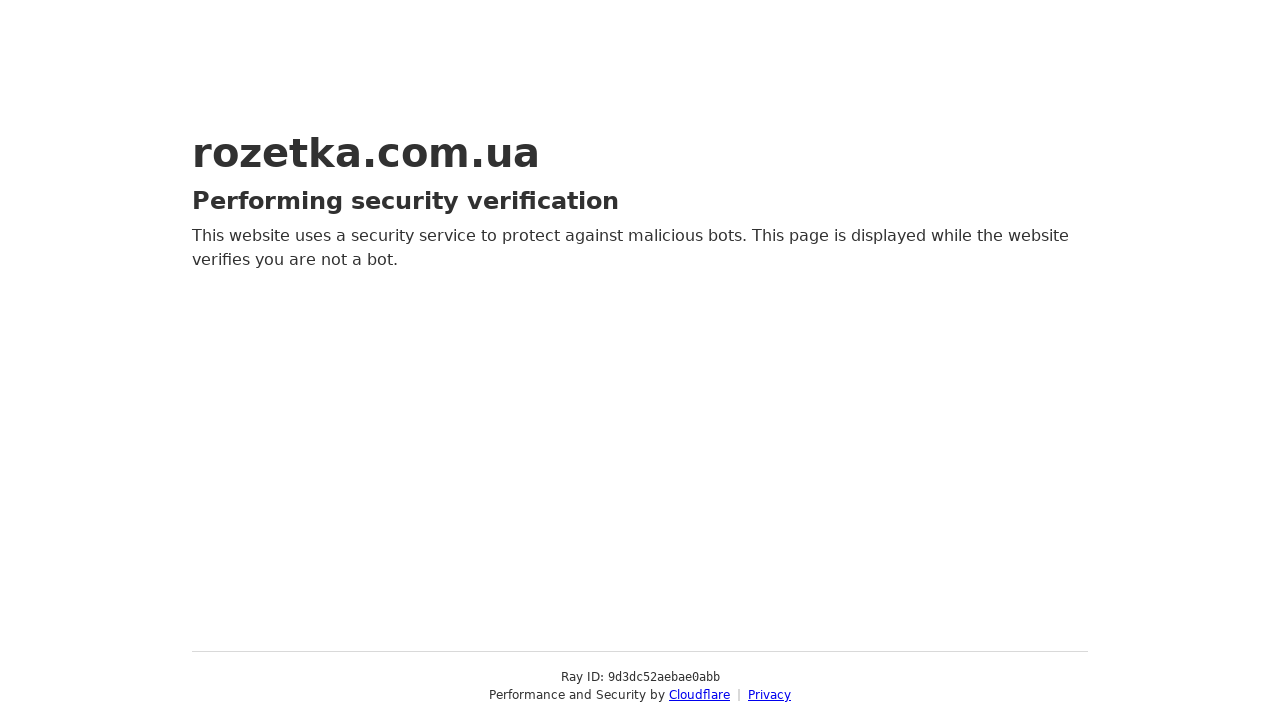

Waited 5 seconds to observe scroll effect
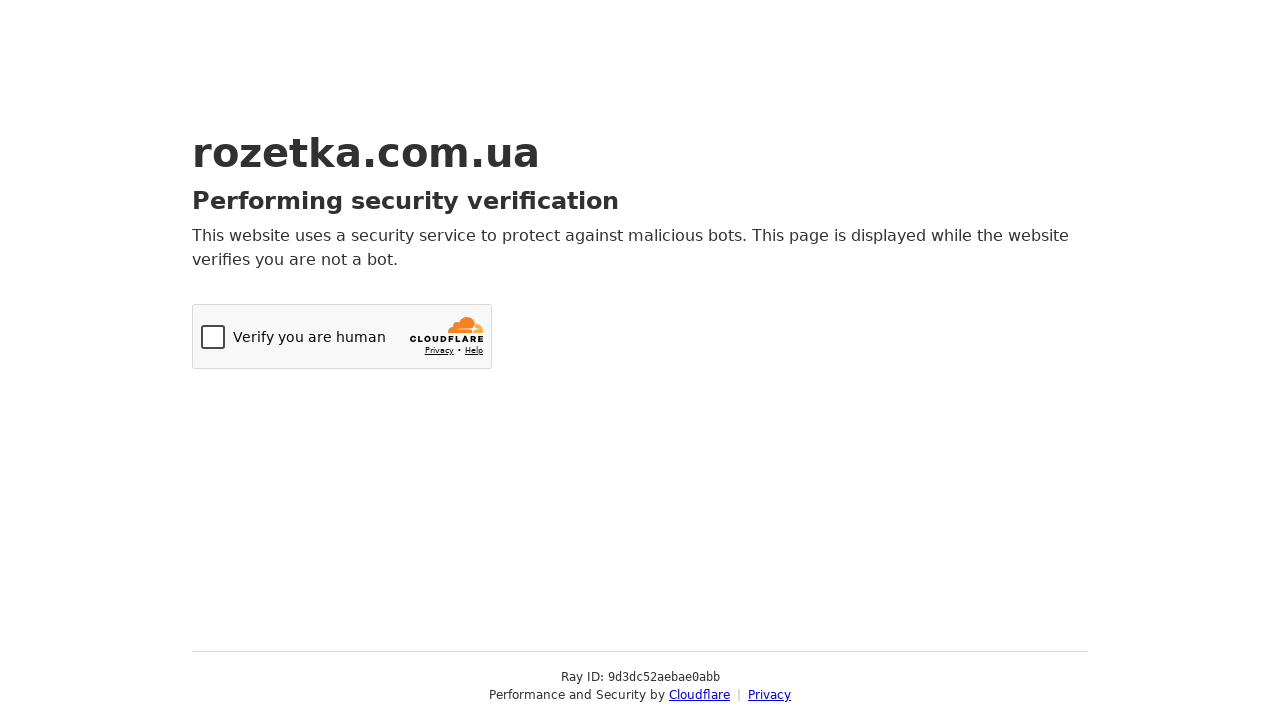

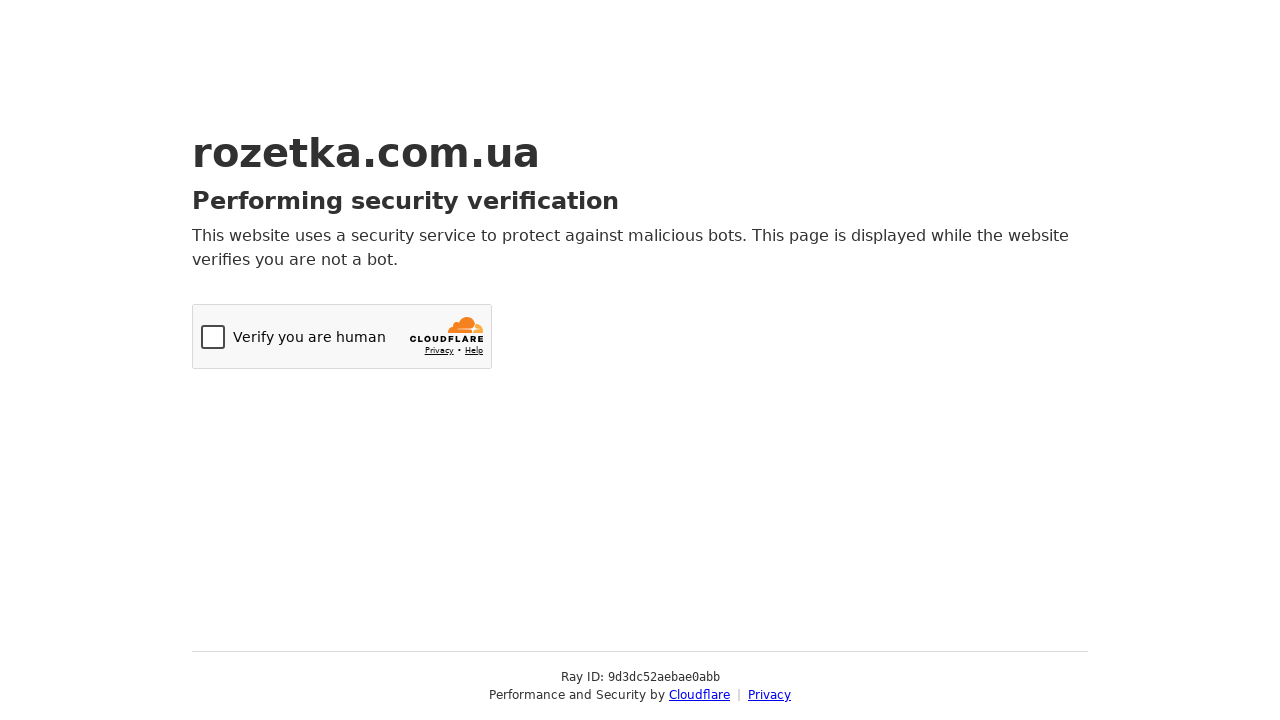